Navigates to Selenium downloads page and scrolls to the C# NuGet section

Starting URL: https://www.selenium.dev/downloads/

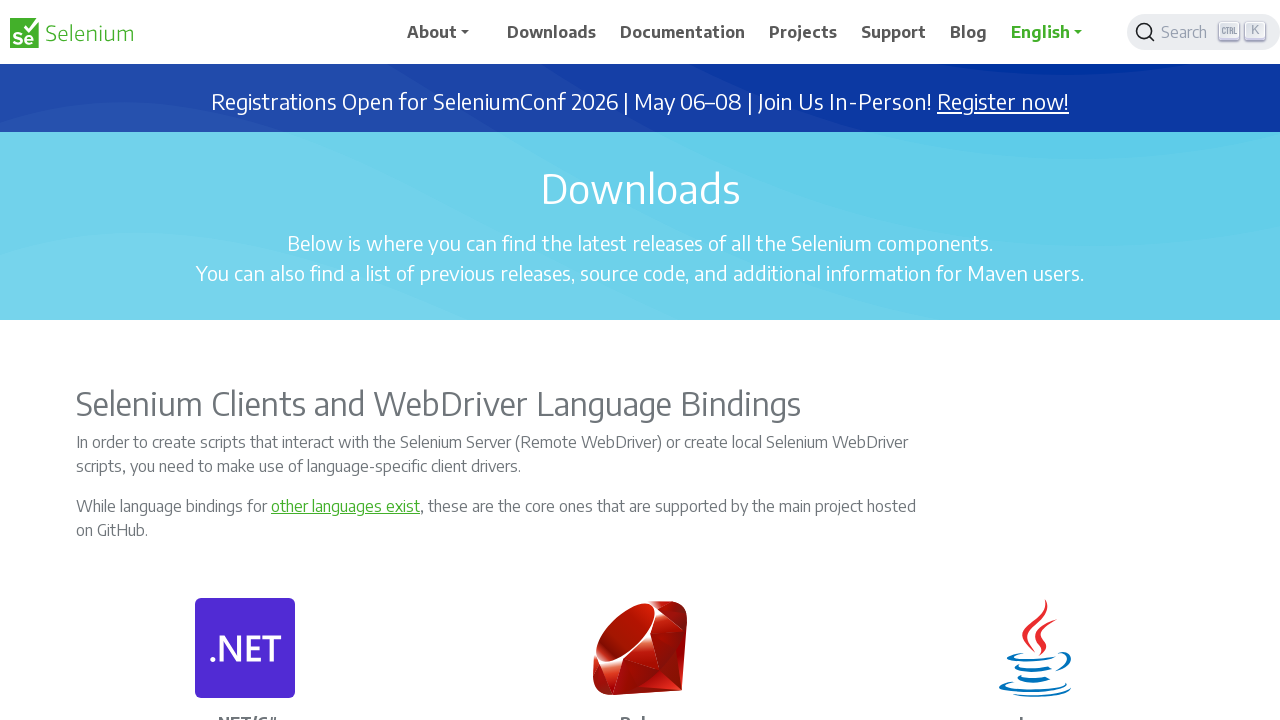

Waited for page to load
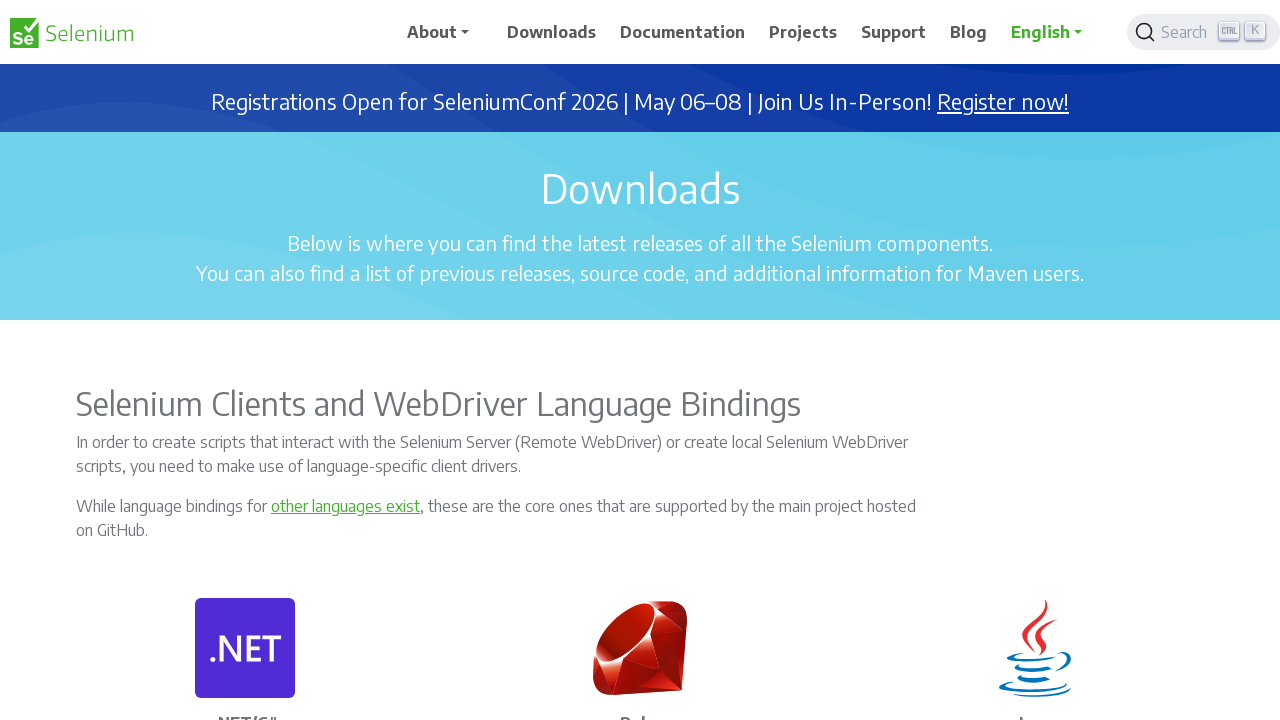

Located C# NuGet heading element
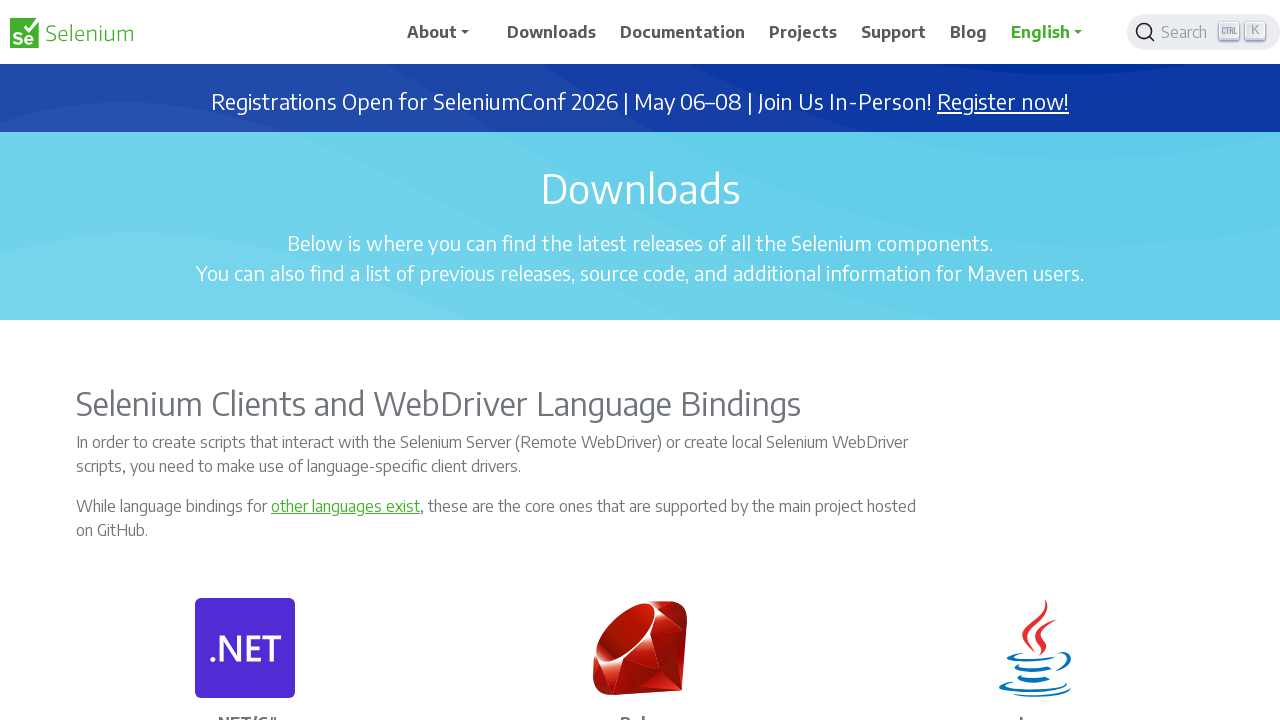

Scrolled to C# NuGet section
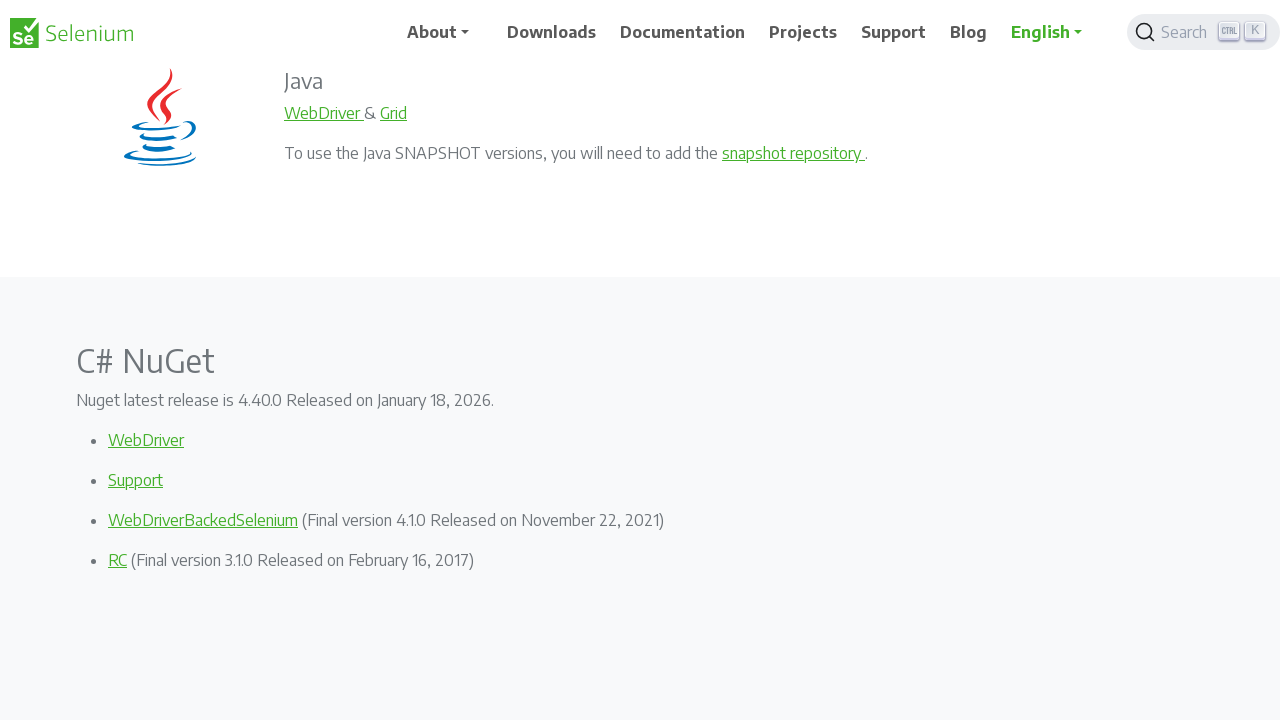

Waited after scrolling to C# NuGet section
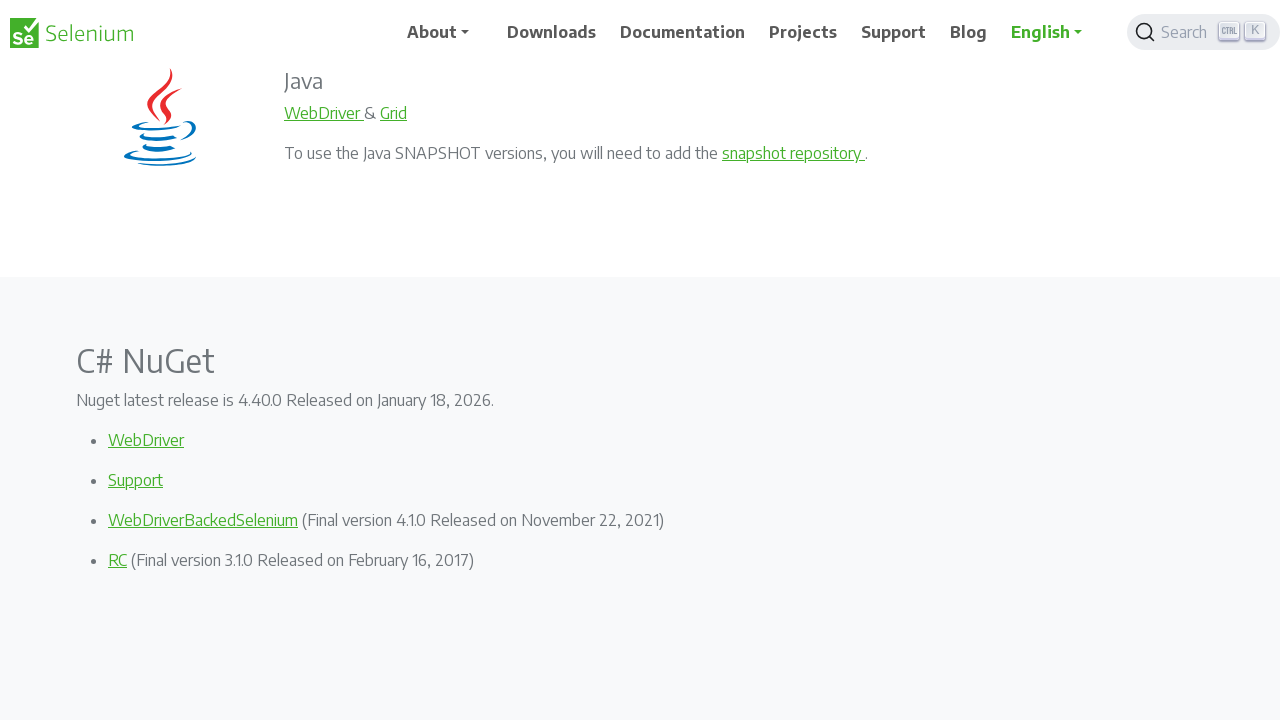

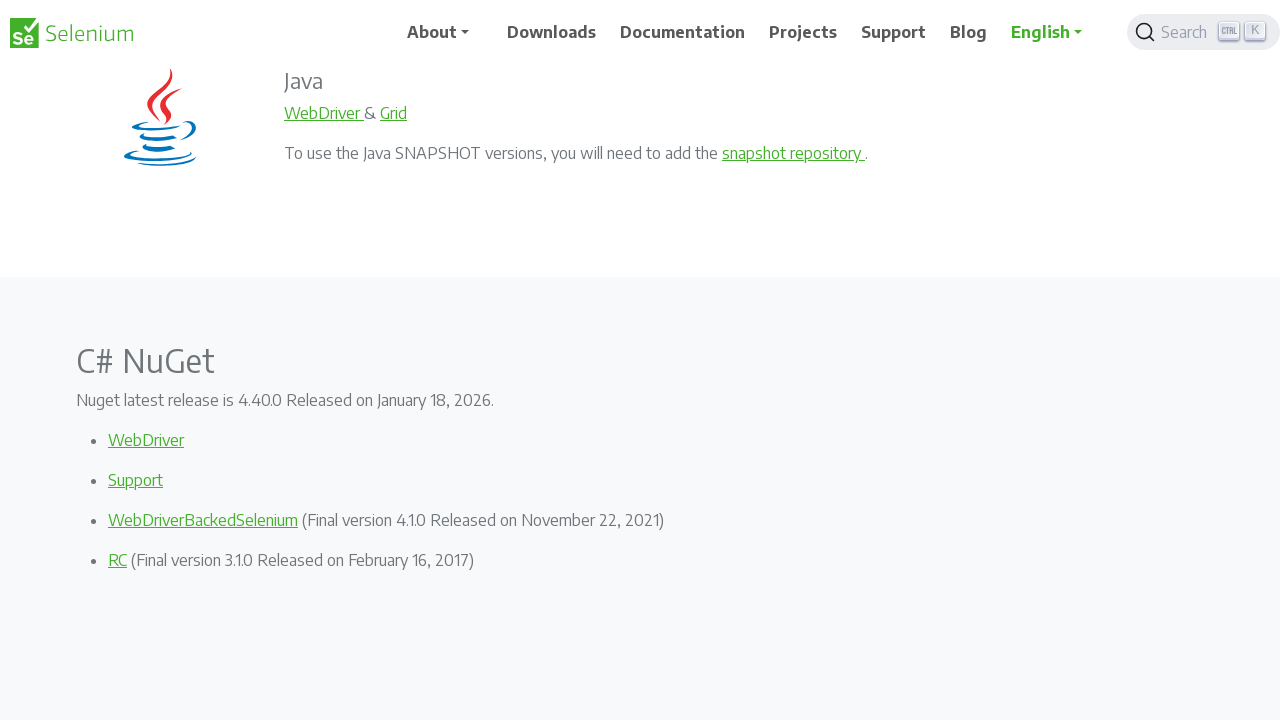